Tests that entering a valid number (50) with an irrational square root displays an alert with the correct calculation result

Starting URL: https://kristinek.github.io/site/tasks/enter_a_number

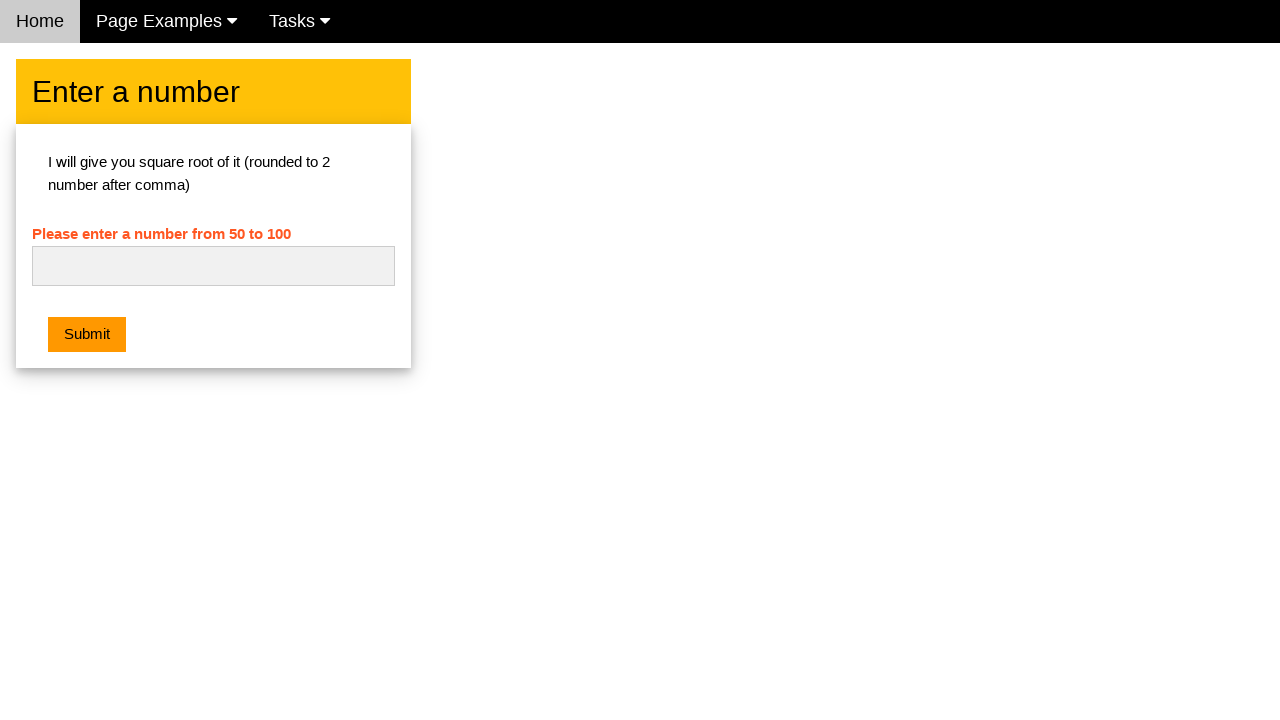

Cleared the number input field on #numb
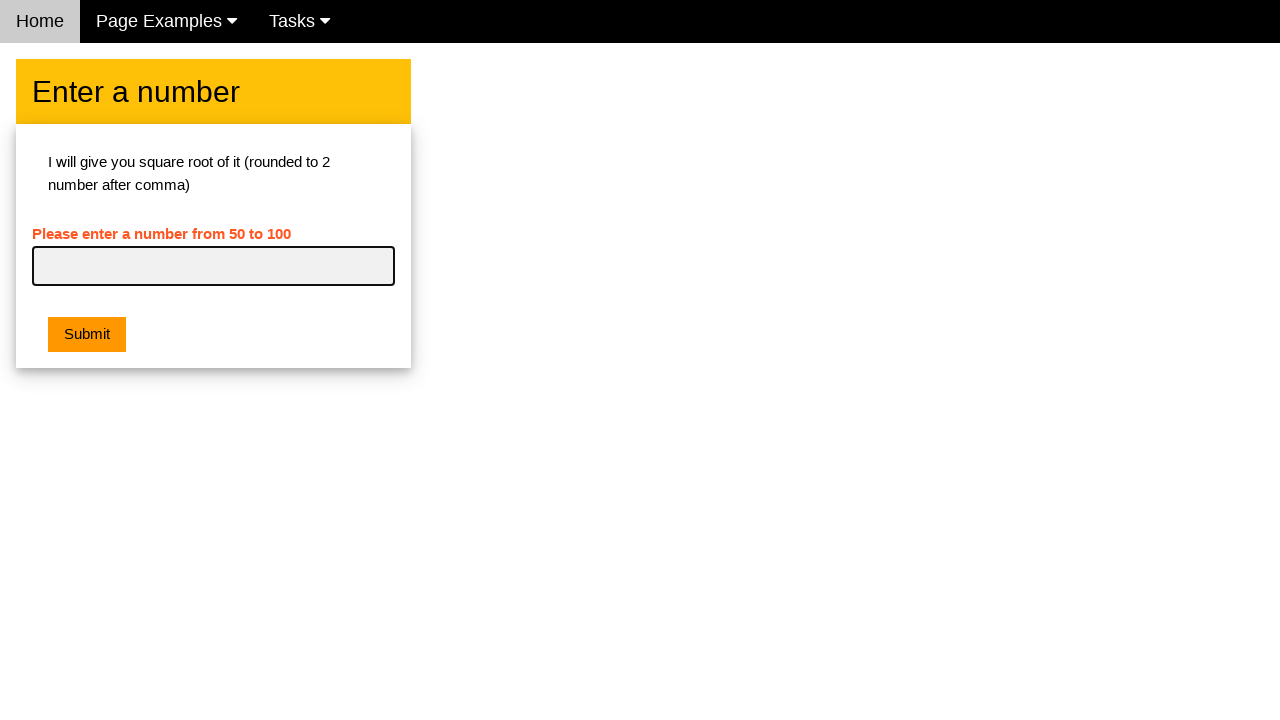

Entered number 50 into the input field on #numb
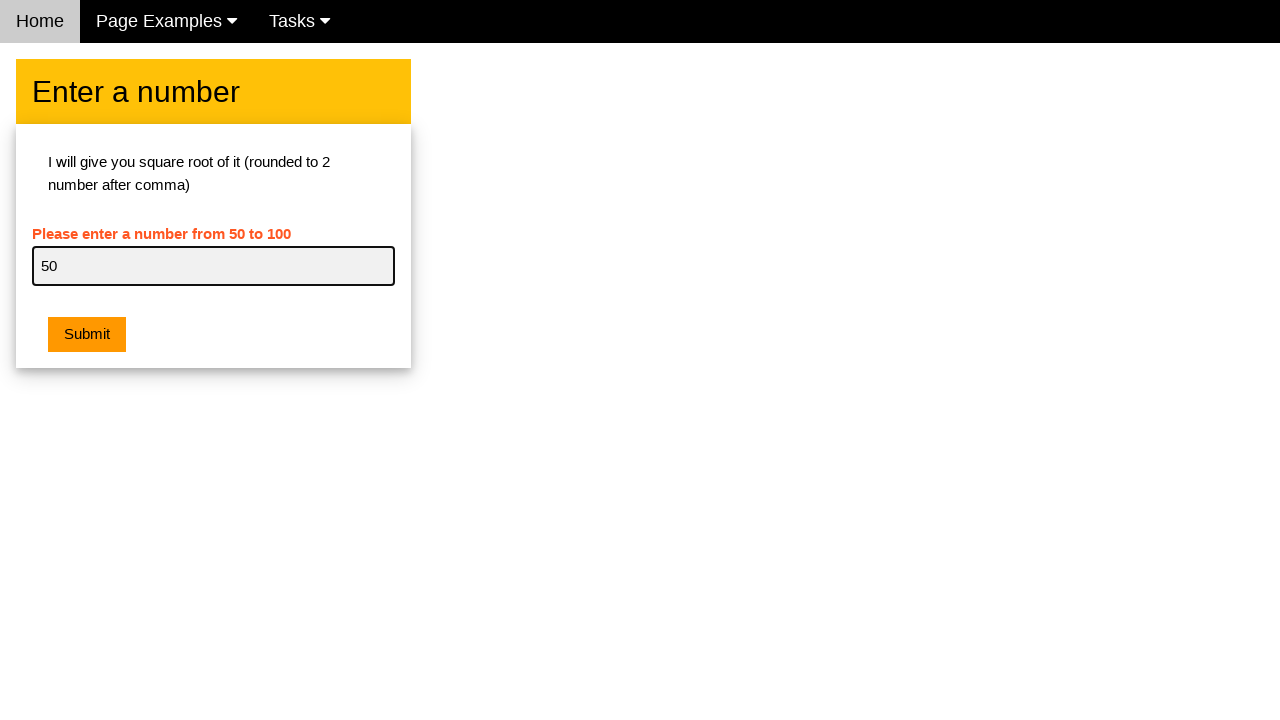

Set up dialog handler to validate square root calculation for 50
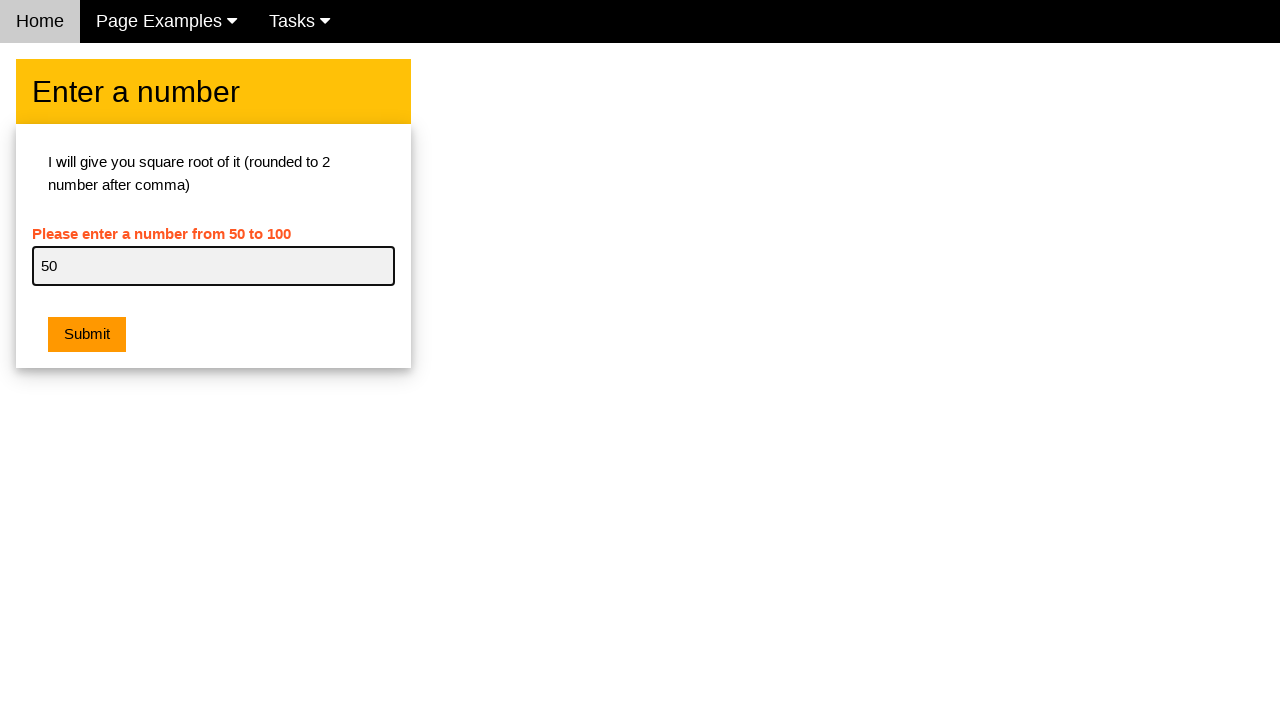

Clicked Submit button to calculate square root at (87, 335) on xpath=//button[contains(text(),'Submit')]
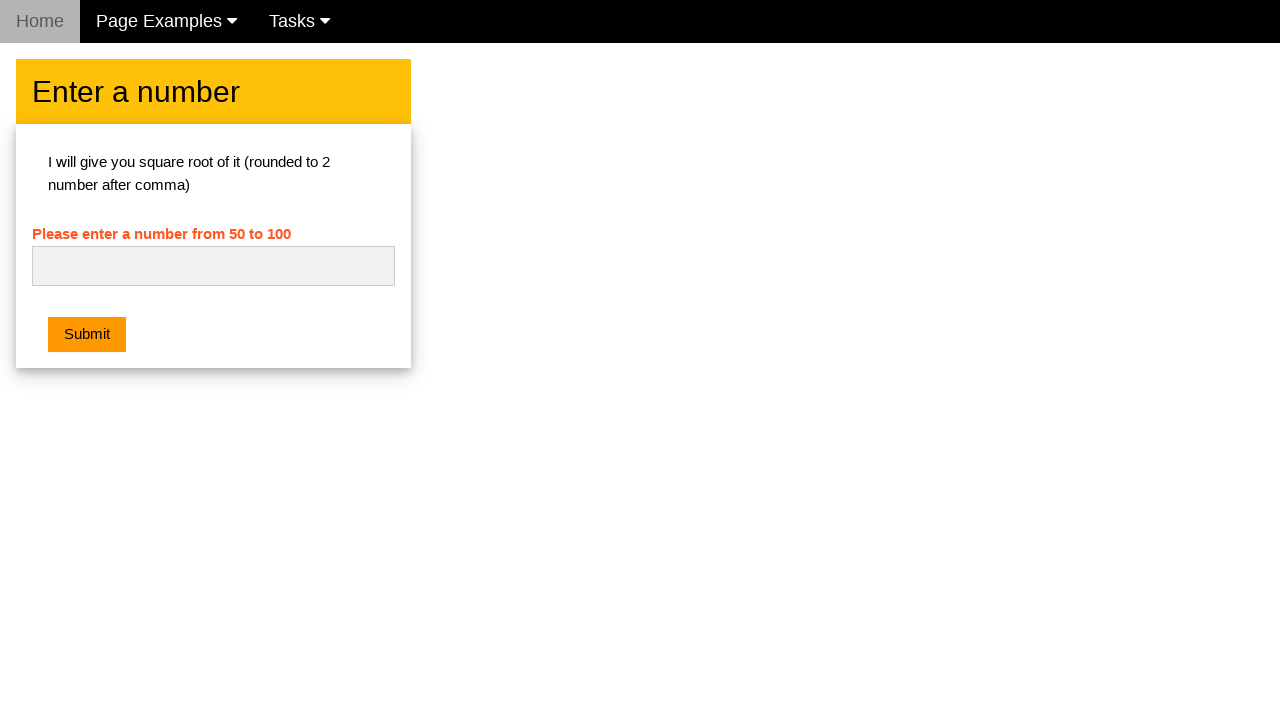

Waited for dialog to be processed and verified correct square root calculation
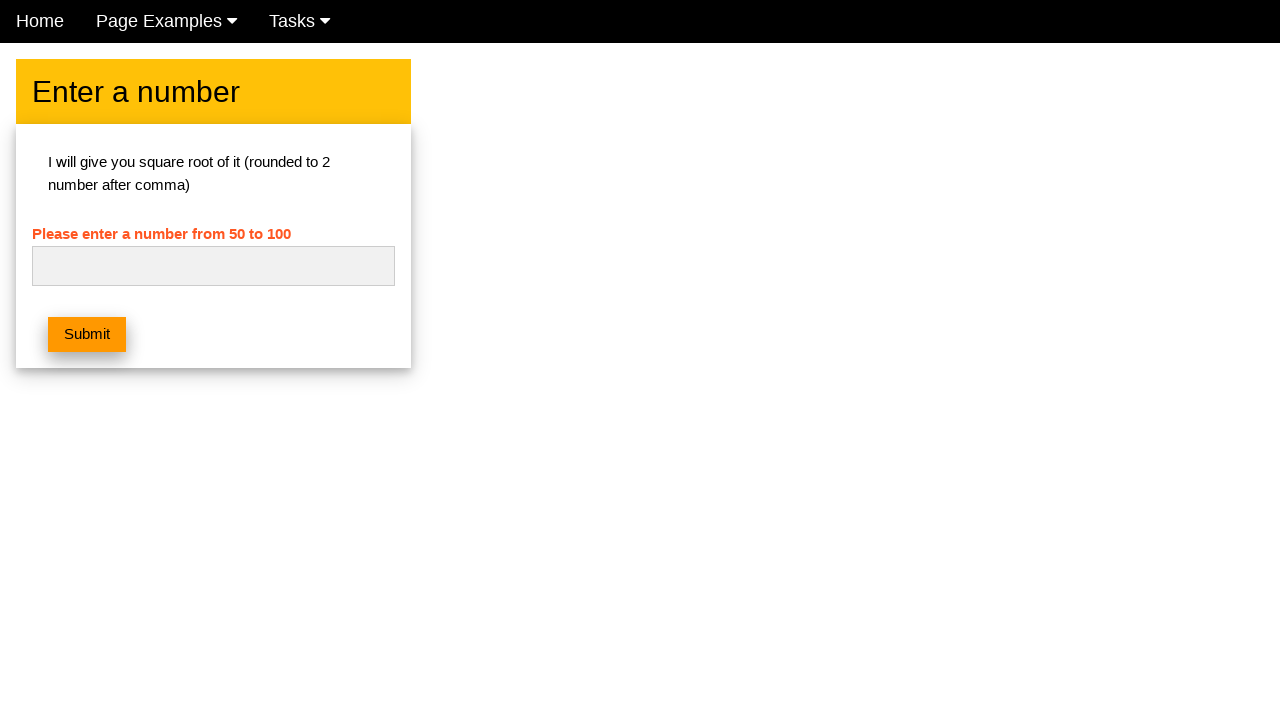

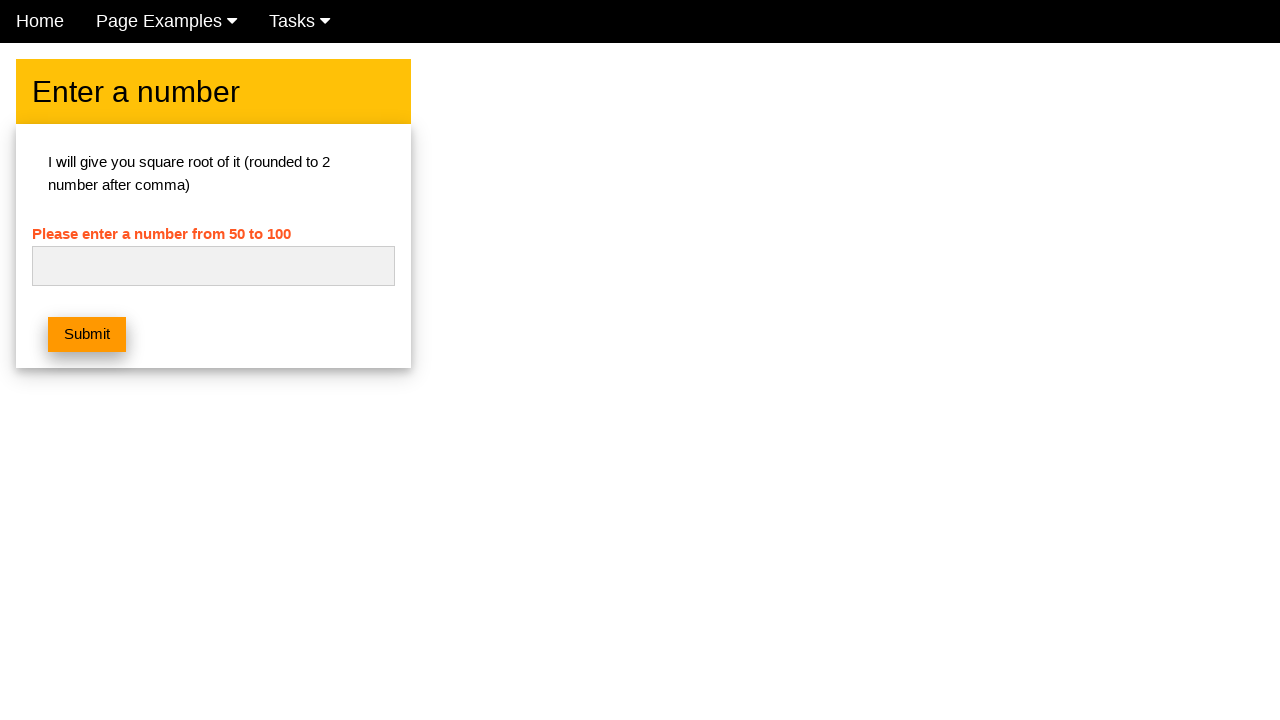